Tests JavaScript Confirm dialog by clicking the JS Confirm button and dismissing (canceling) the dialog, then verifying the cancel result message

Starting URL: https://the-internet.herokuapp.com/javascript_alerts

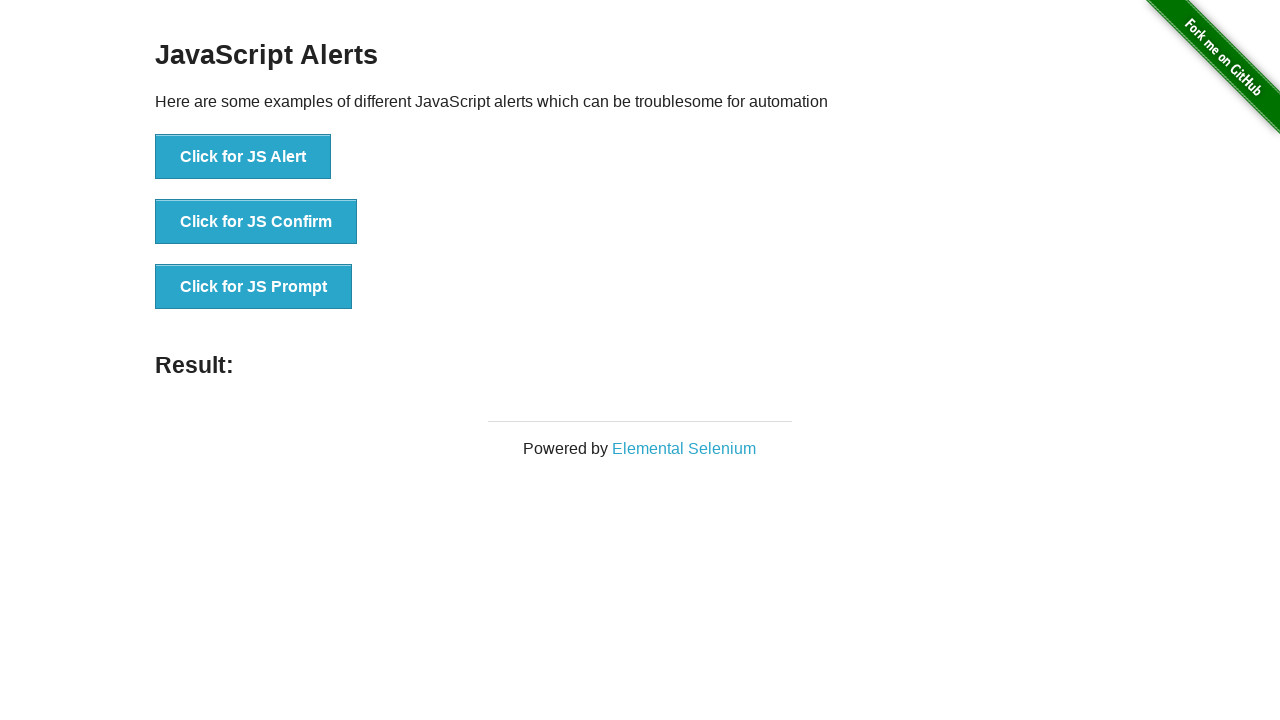

Set up dialog handler to dismiss the confirm dialog
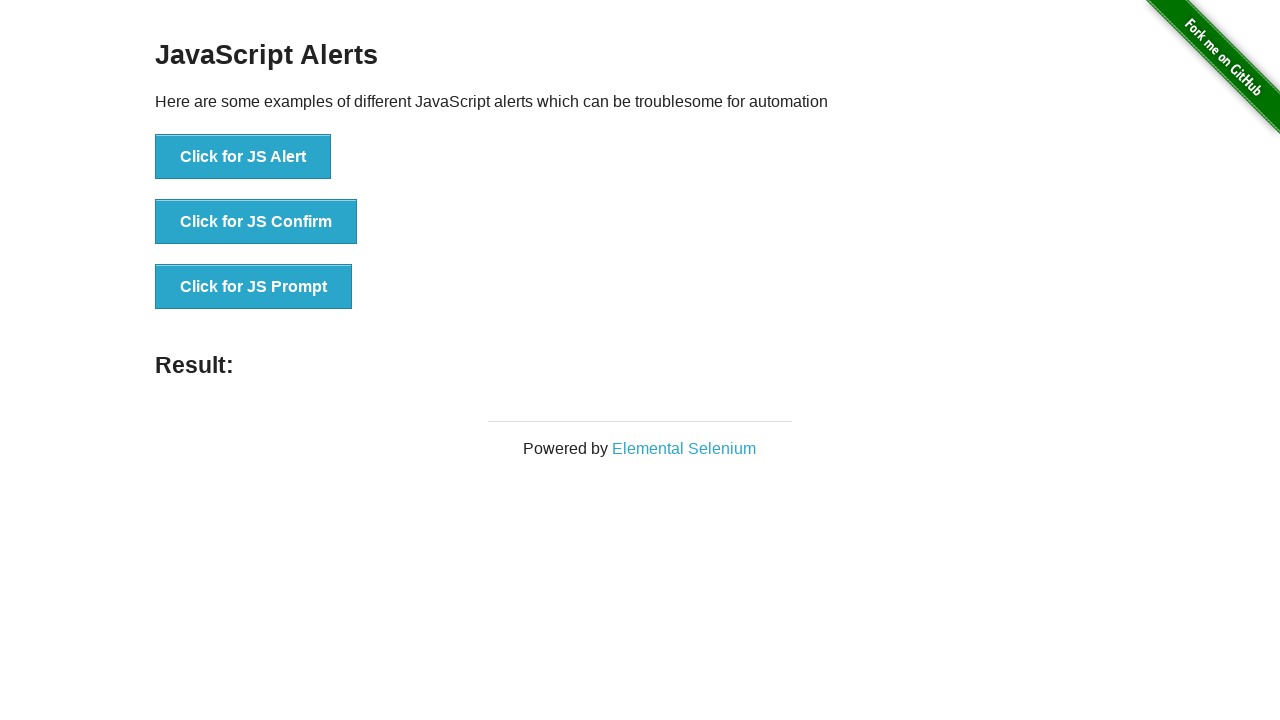

Clicked the JS Confirm button at (256, 222) on xpath=//*[text()='Click for JS Confirm']
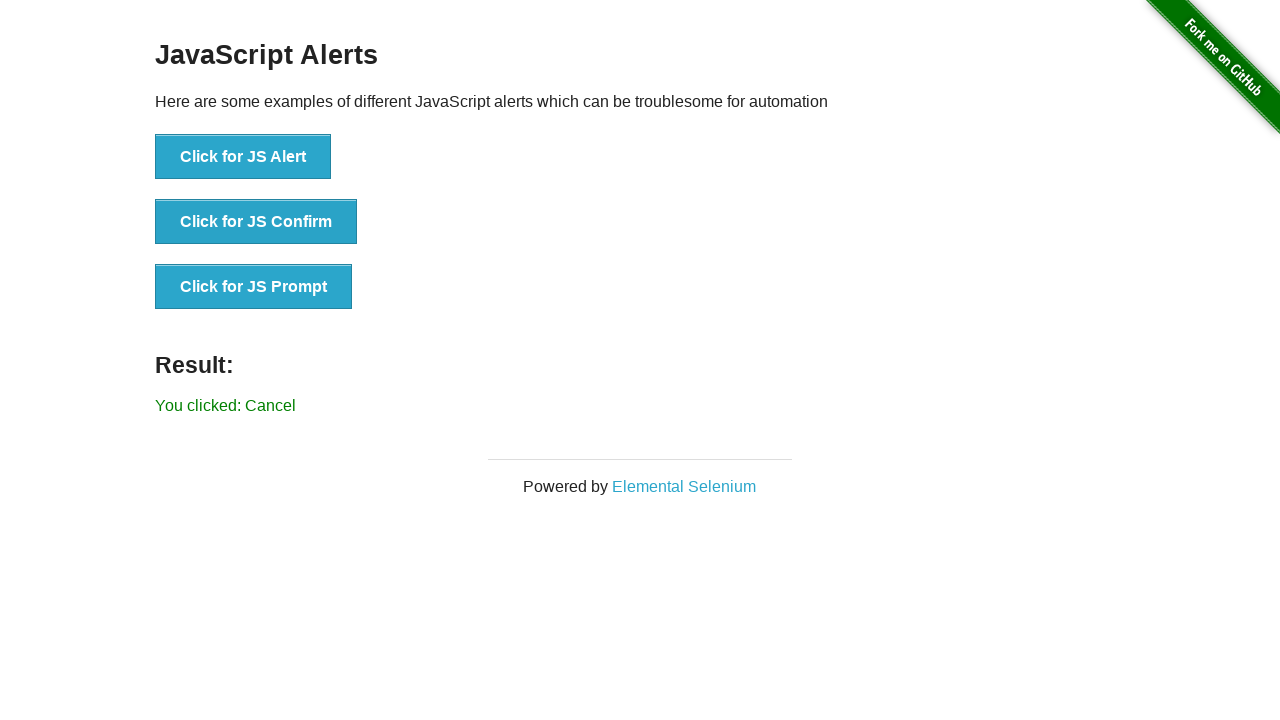

Verified the cancel result message 'You clicked: Cancel' is displayed
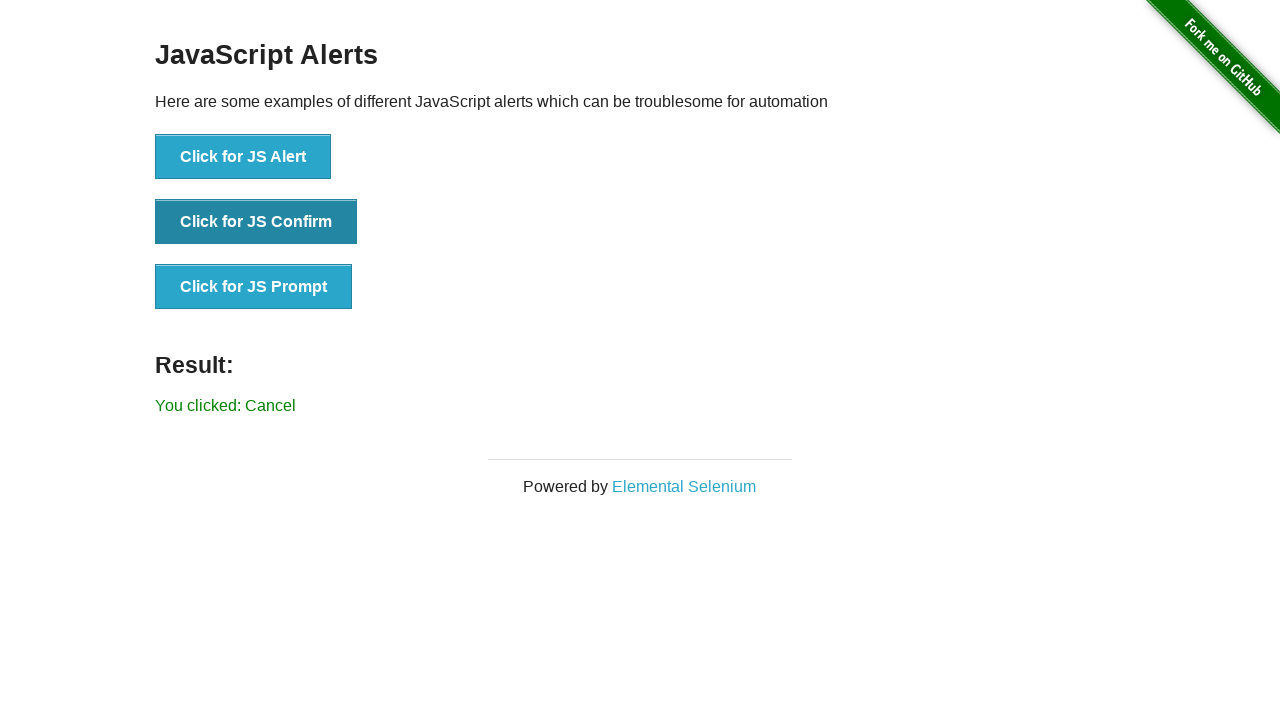

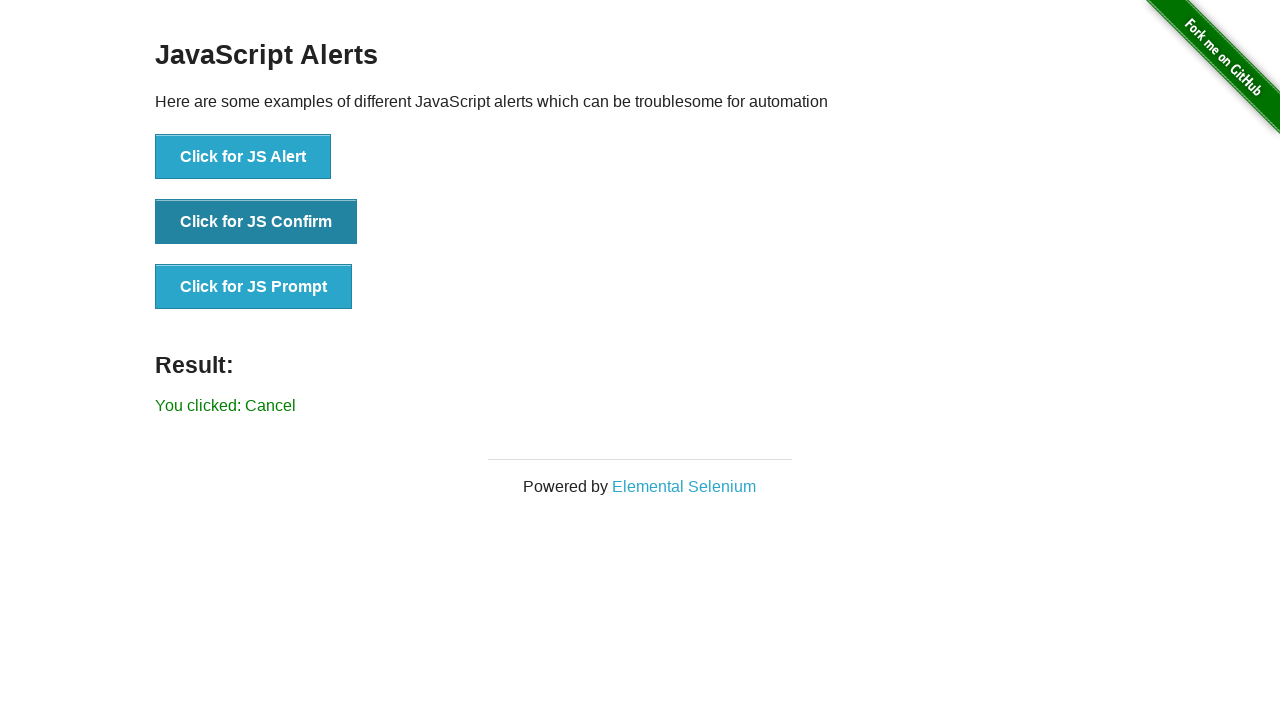